Tests client-side delay by clicking AJAX button and waiting for success message

Starting URL: http://www.uitestingplayground.com/clientdelay

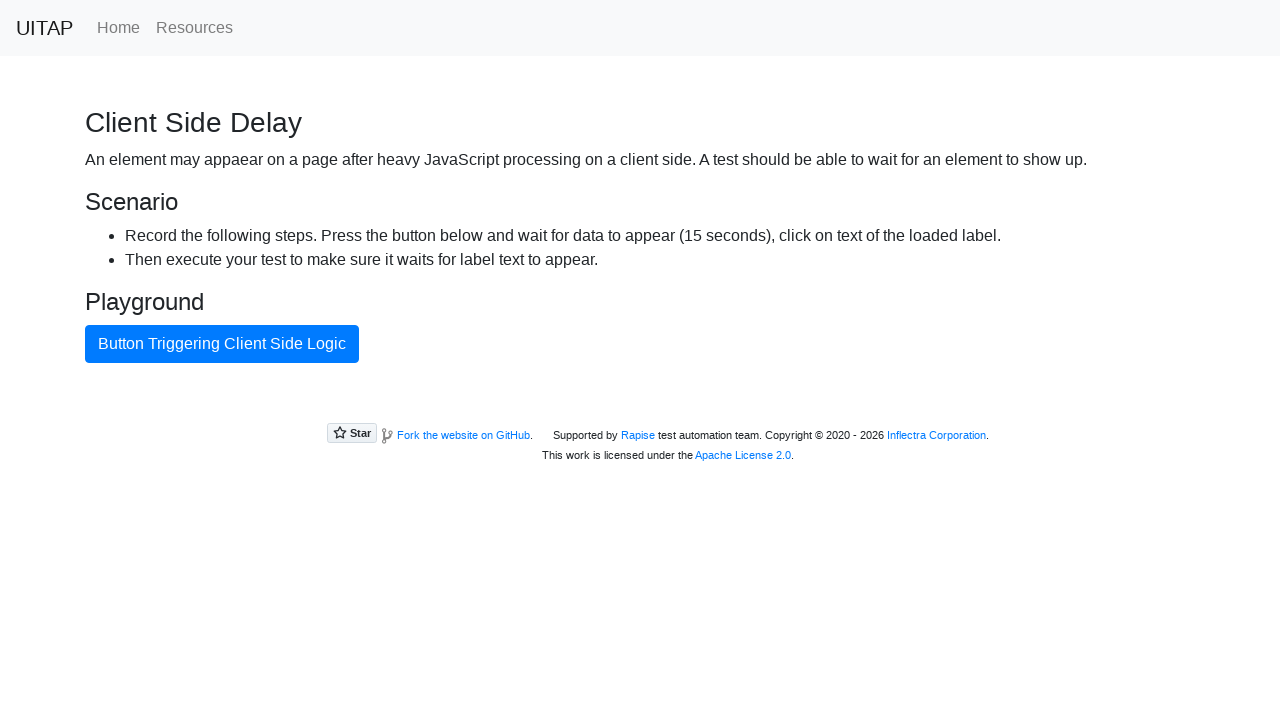

Navigated to client delay test page
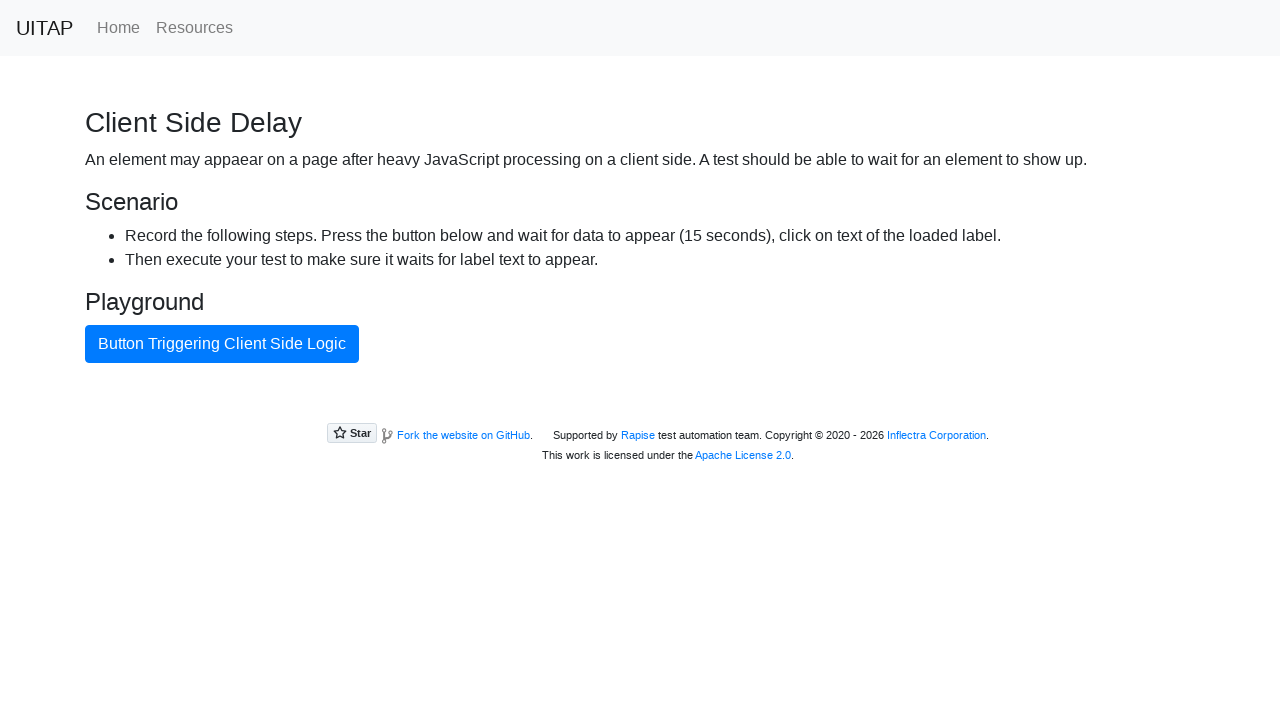

Clicked AJAX button to trigger client-side delay at (222, 344) on #ajaxButton
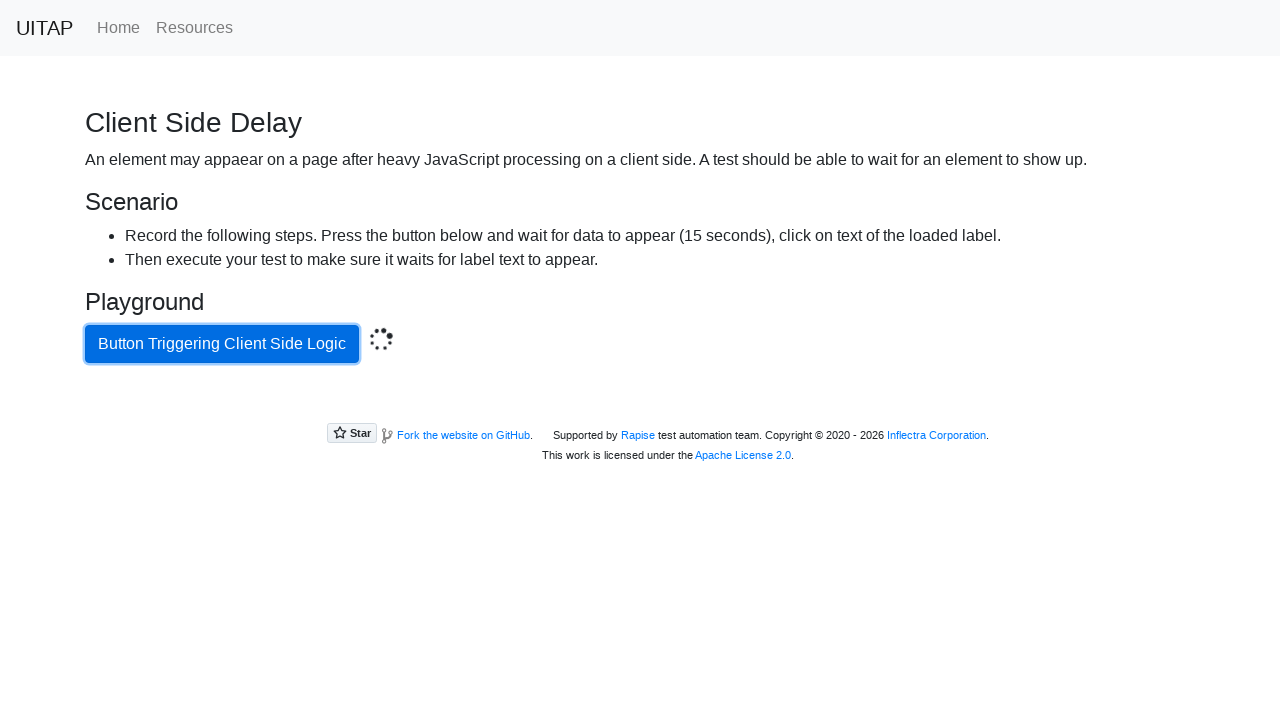

Success message appeared after client-side delay
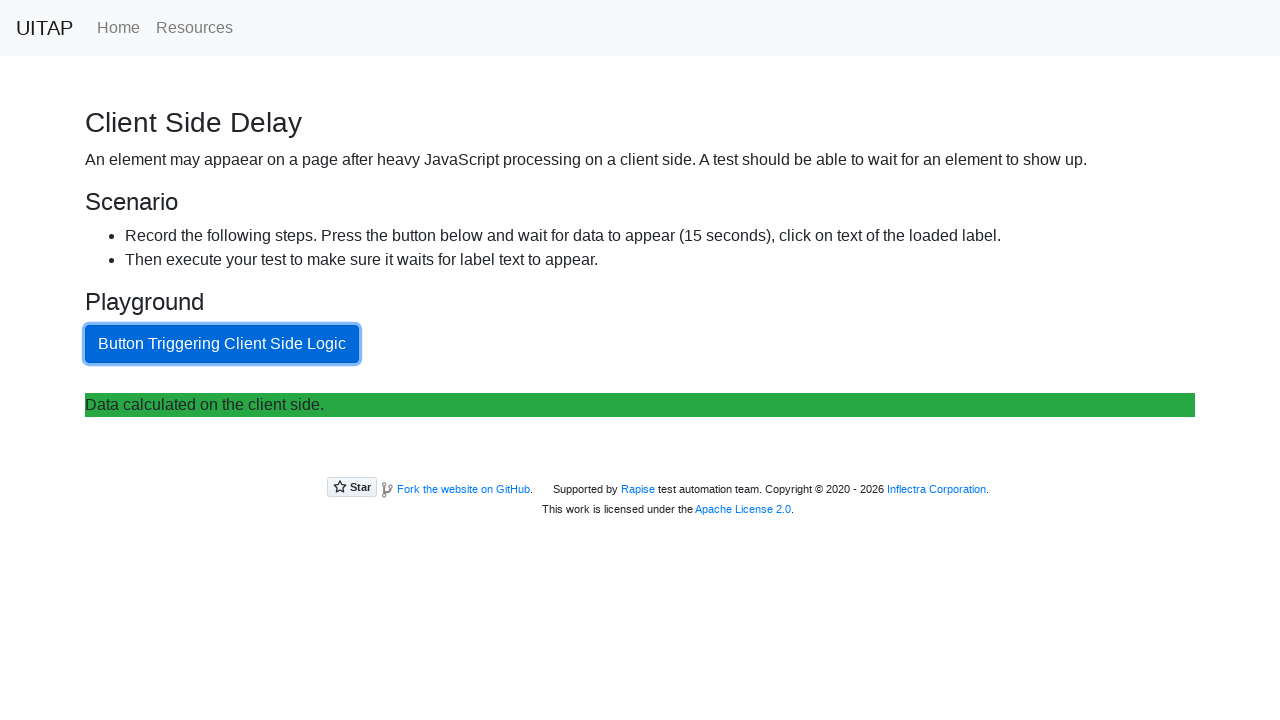

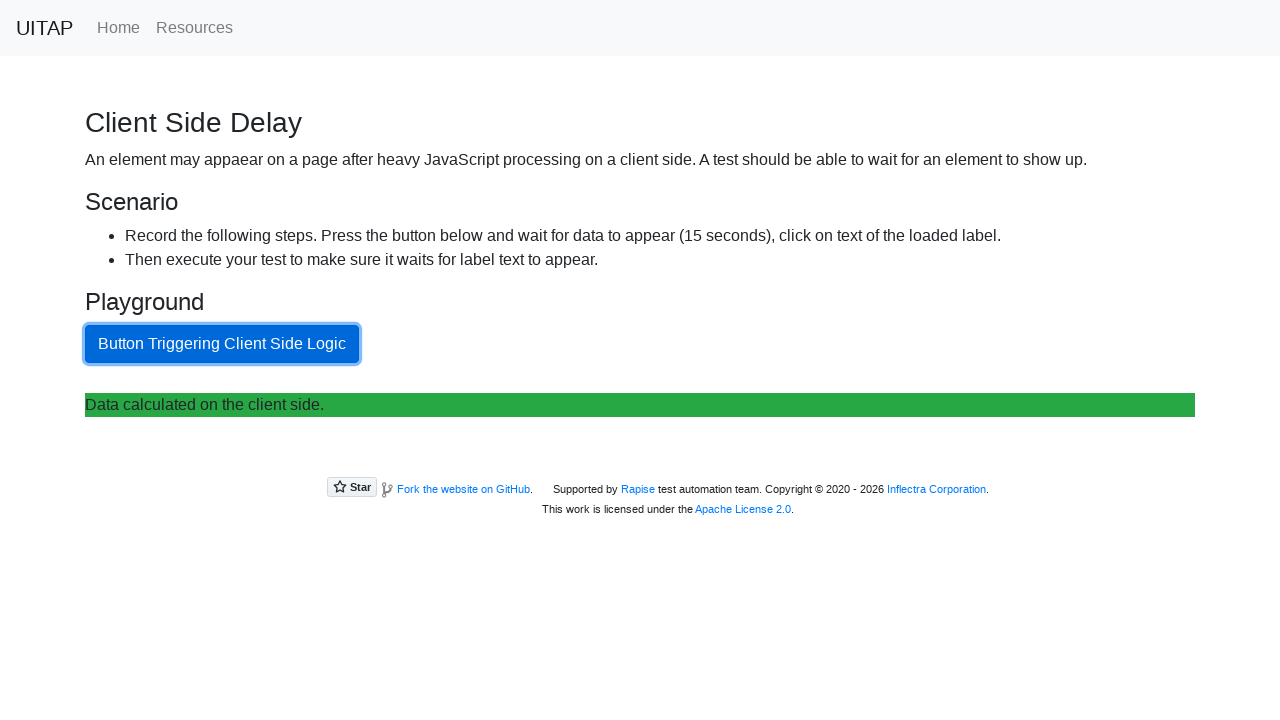